Tests date picker by selecting a specific month (March) and year (1999) from dropdown lists, then selecting day 24.

Starting URL: https://demoqa.com/date-picker

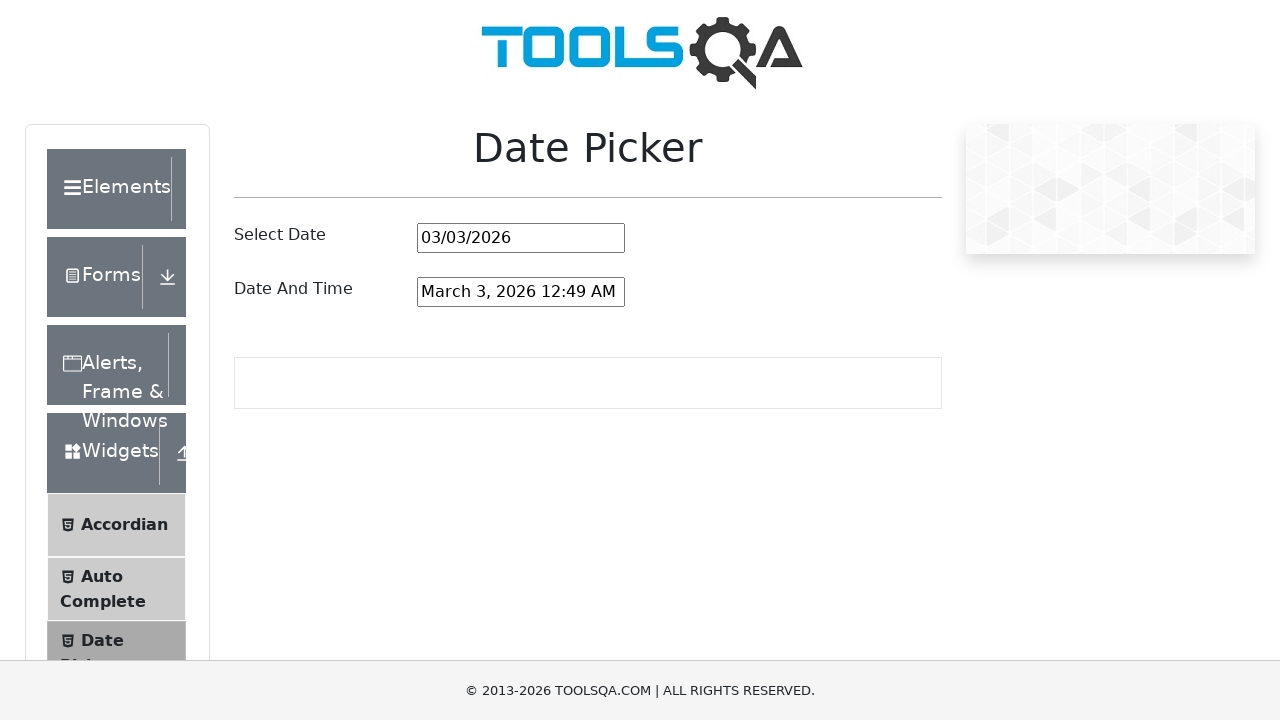

Clicked date picker input to open it at (521, 238) on #datePickerMonthYearInput
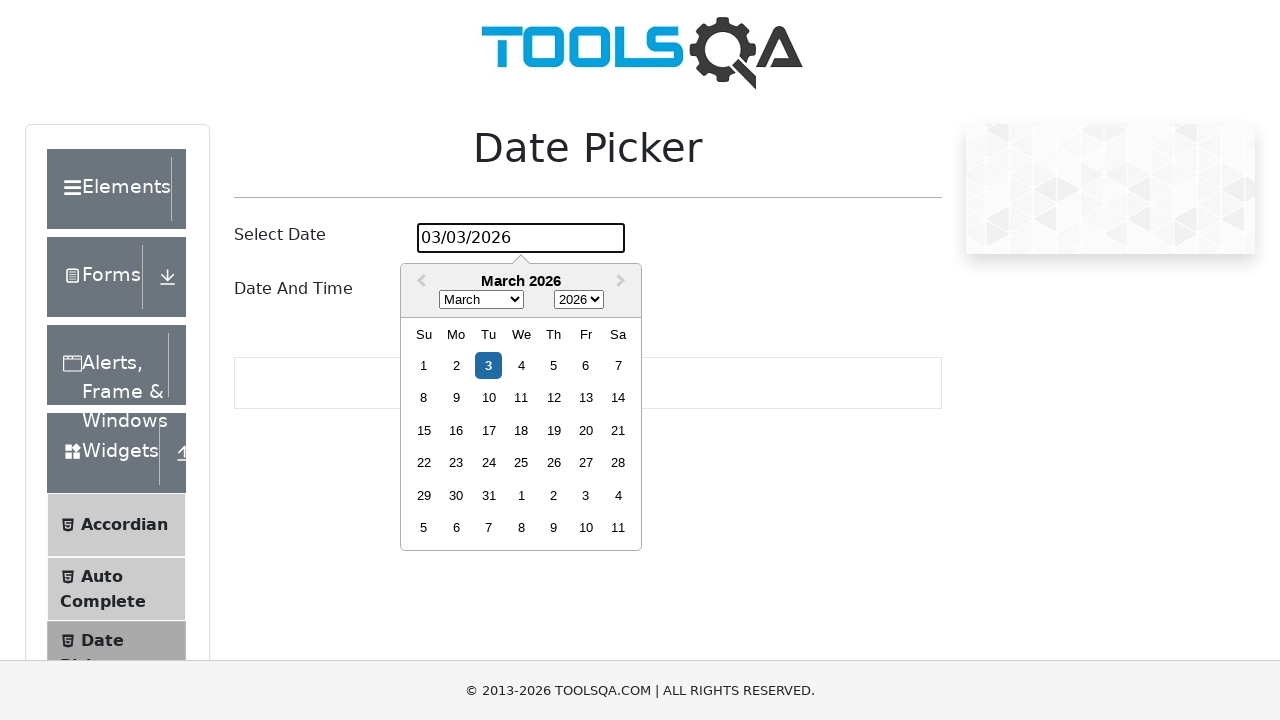

Selected March from month dropdown on .react-datepicker__month-select
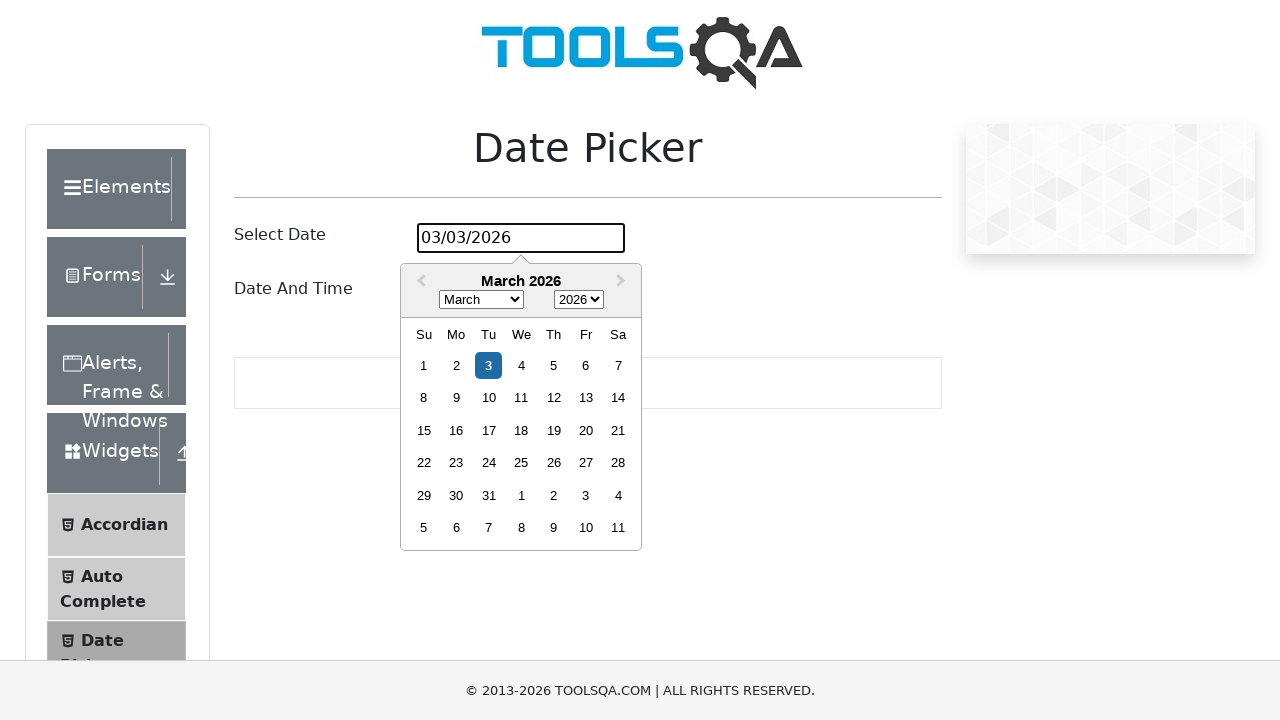

Selected 1999 from year dropdown on .react-datepicker__year-select
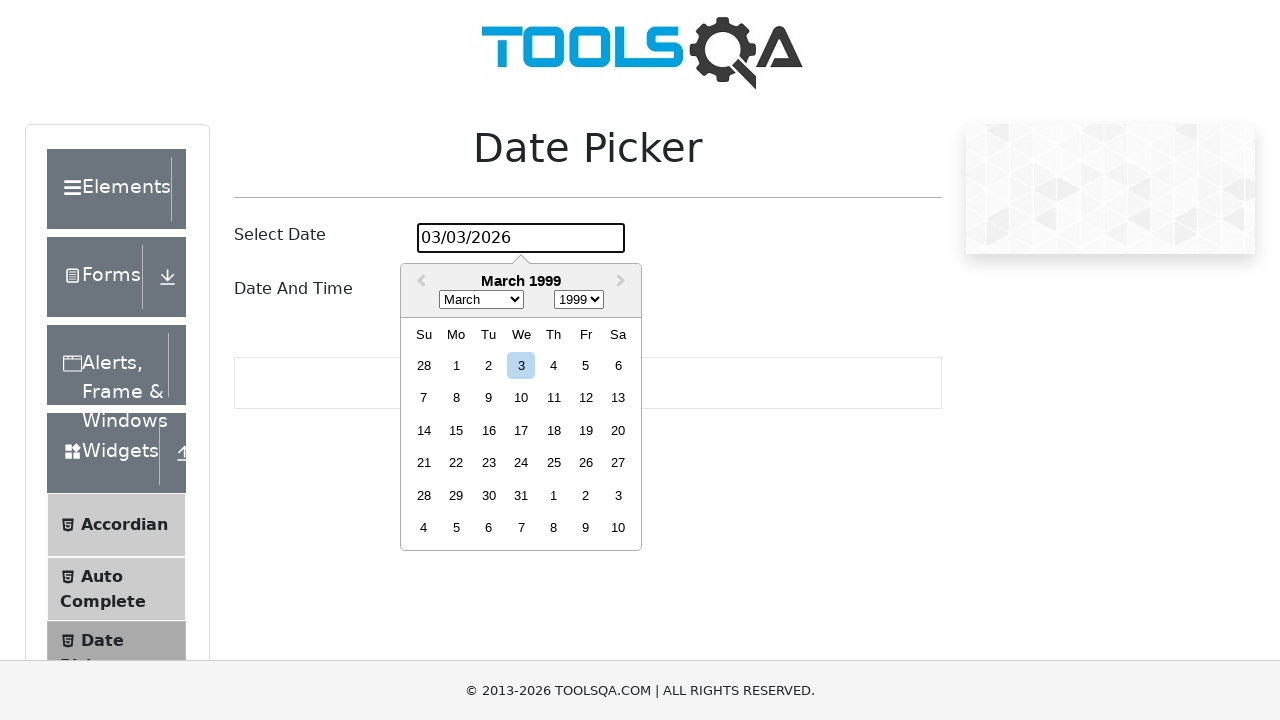

Selected day 24 at (521, 463) on .react-datepicker__day--024
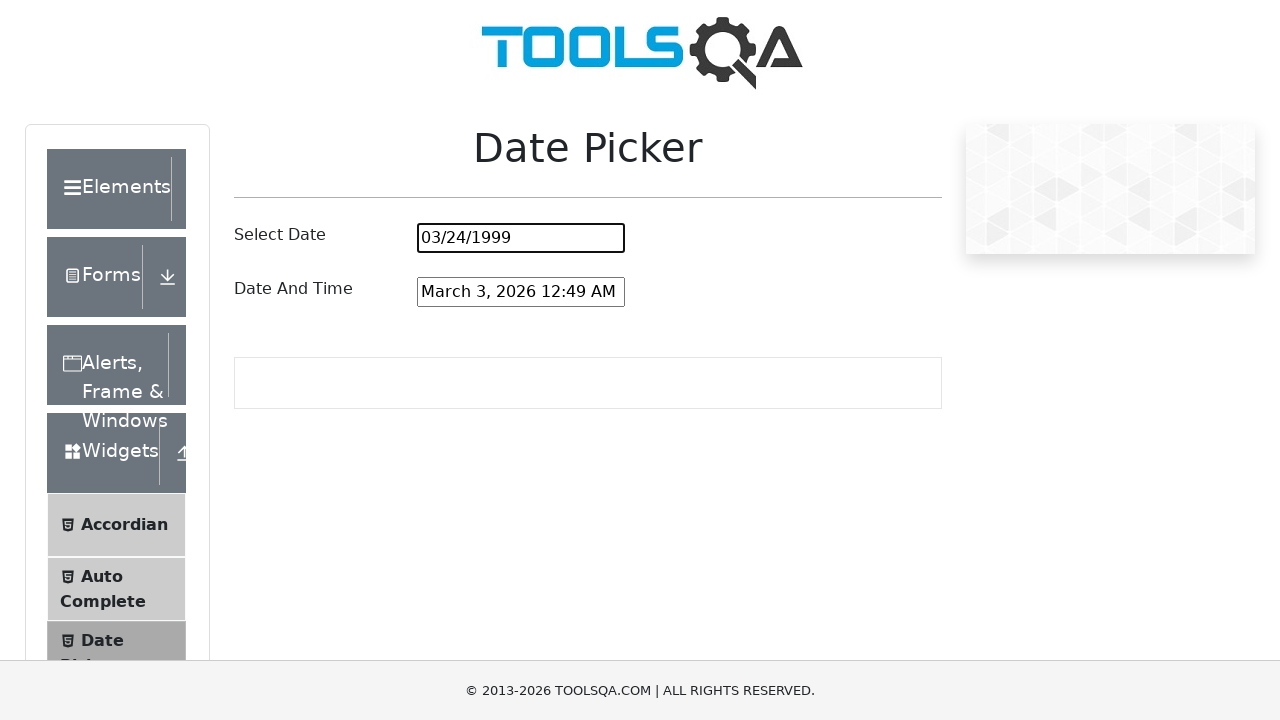

Verified the date picker closed
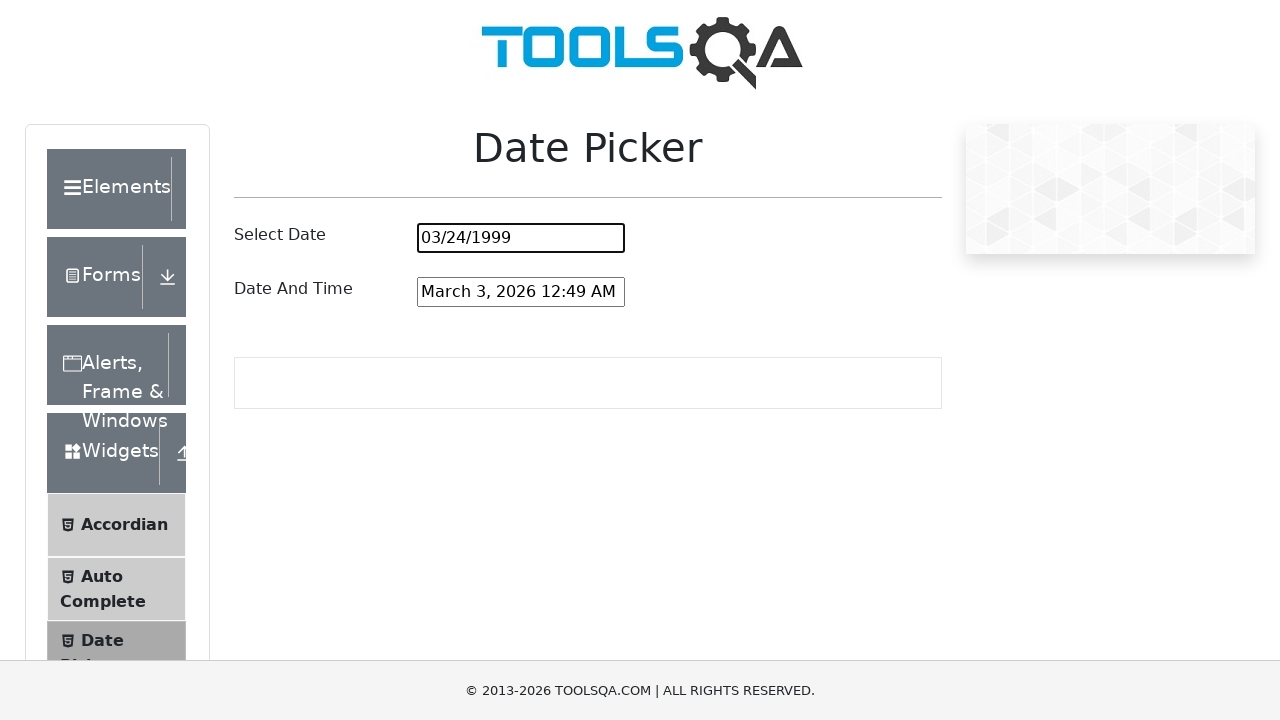

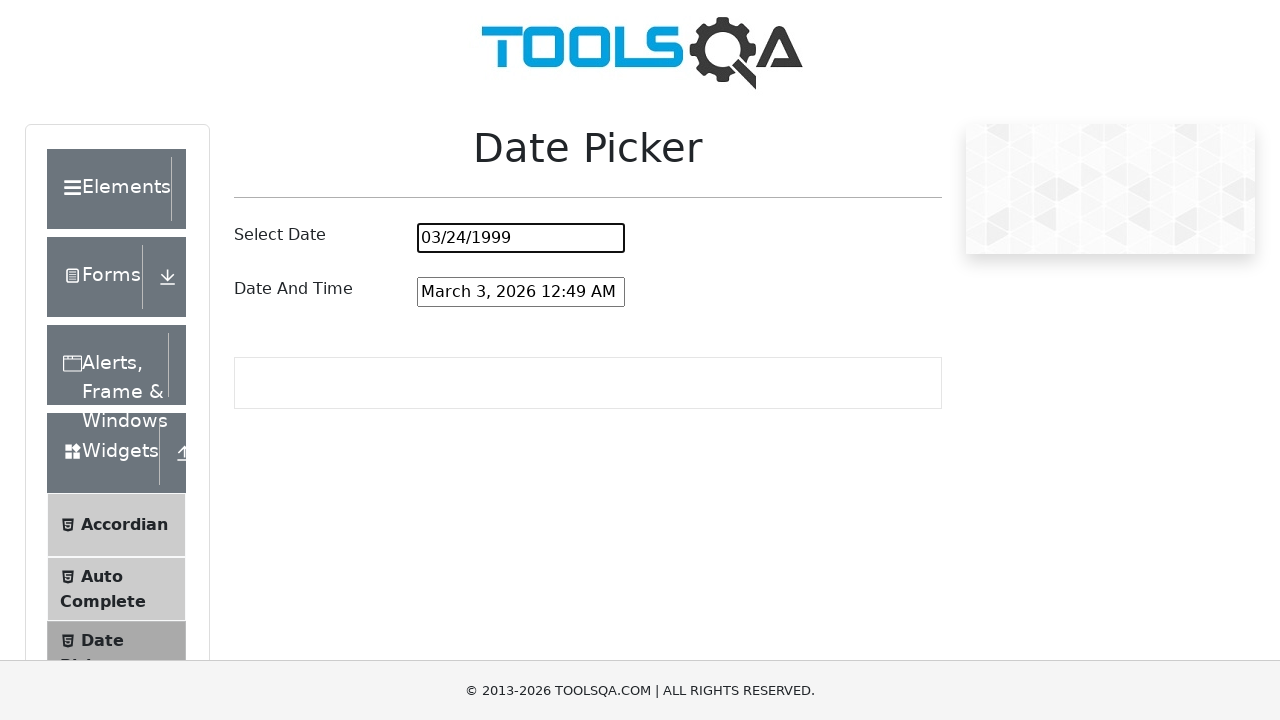